Tests browser window handling functionality including opening new windows, switching between windows, counting opened tabs, and closing windows except the primary one on a practice website.

Starting URL: https://leafground.com/window.xhtml

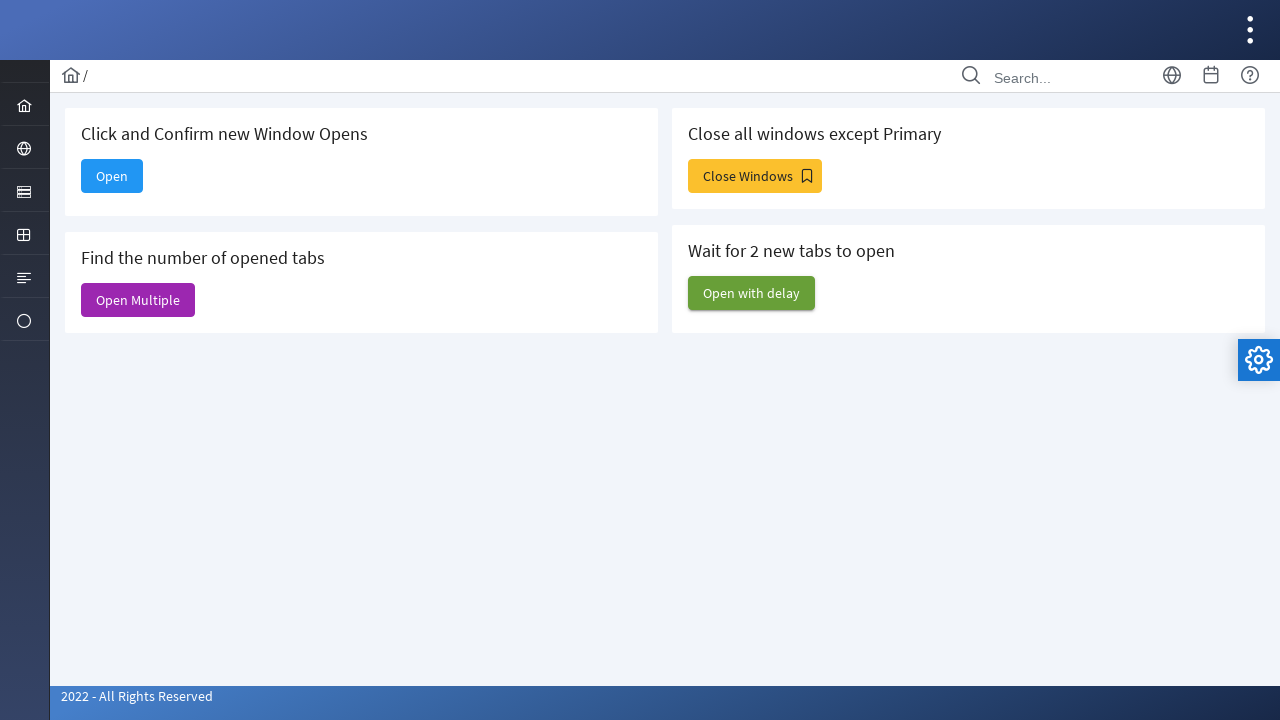

Clicked button to open a new window at (112, 176) on xpath=//*[@id='j_idt88:new']/span
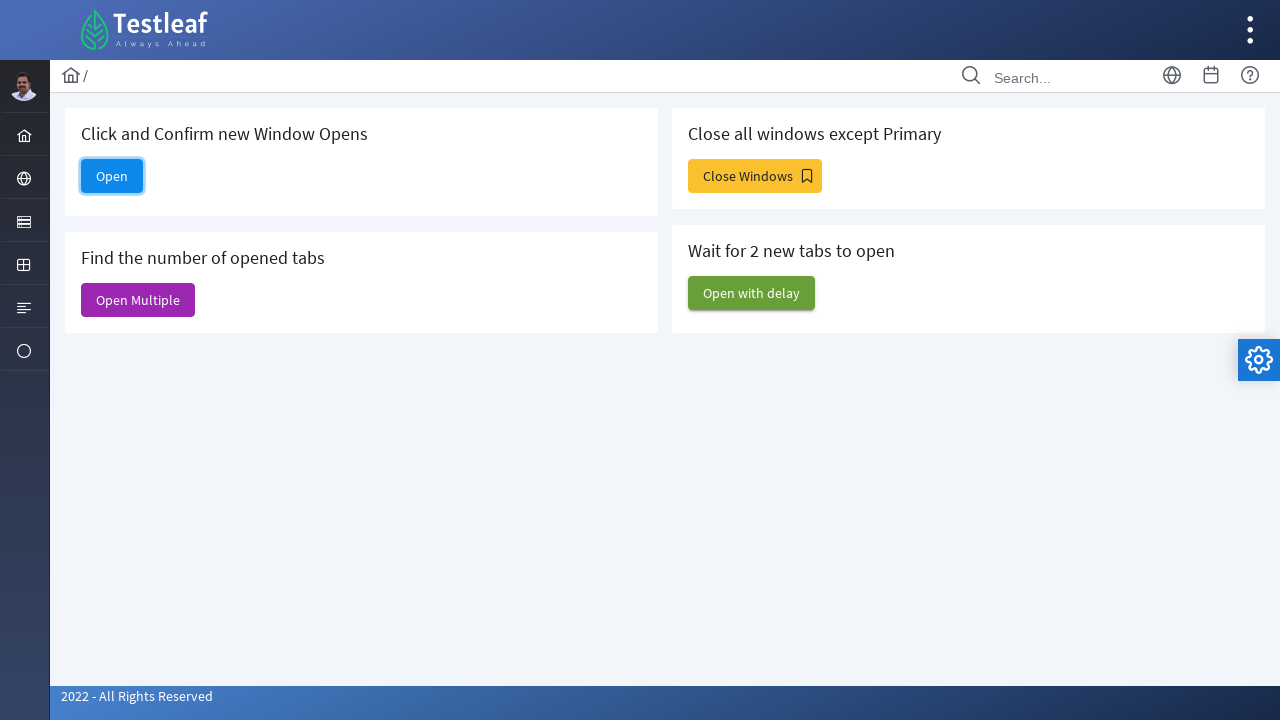

Clicked button again and waited for new page to open at (112, 176) on xpath=//*[@id='j_idt88:new']/span
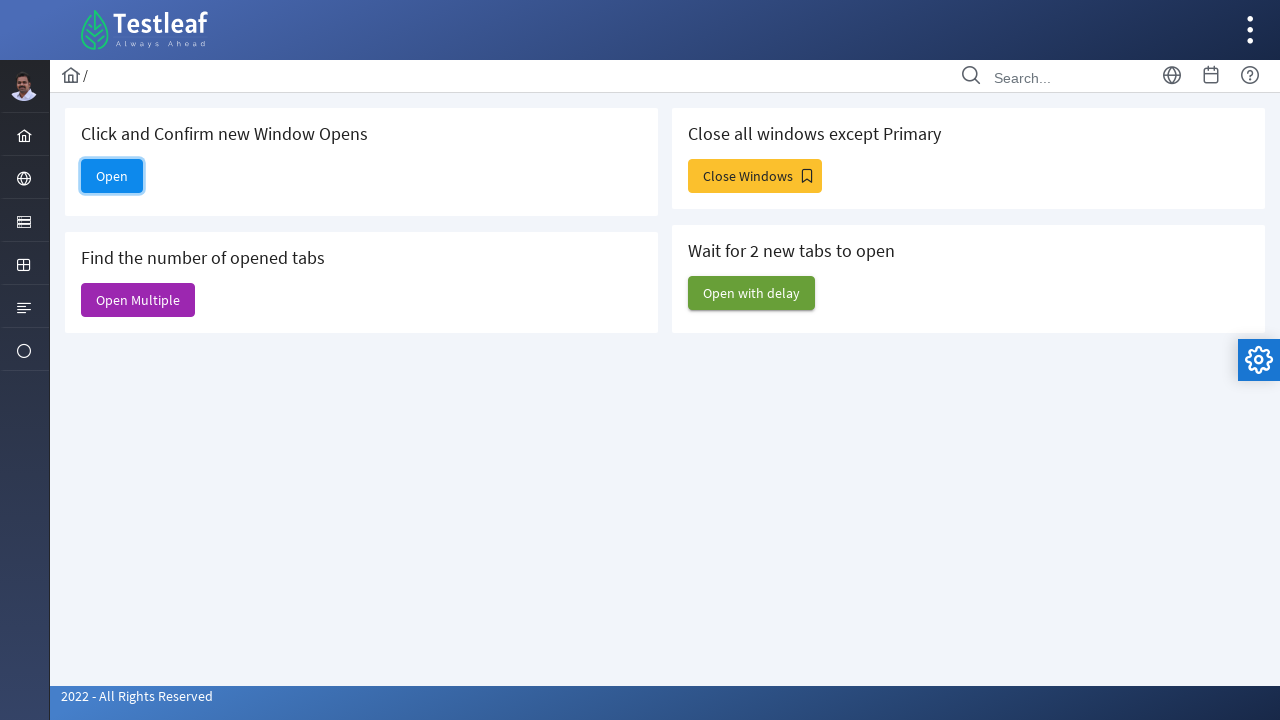

New page loaded completely
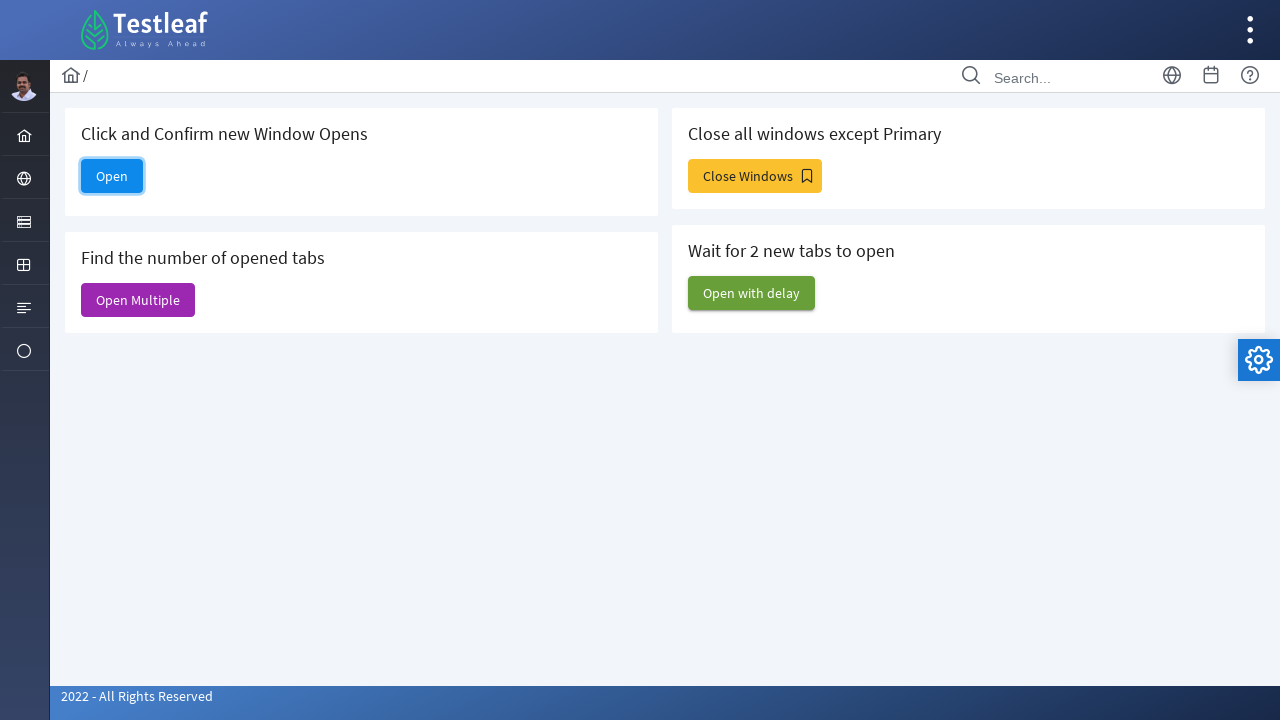

Retrieved child window title: Dashboard
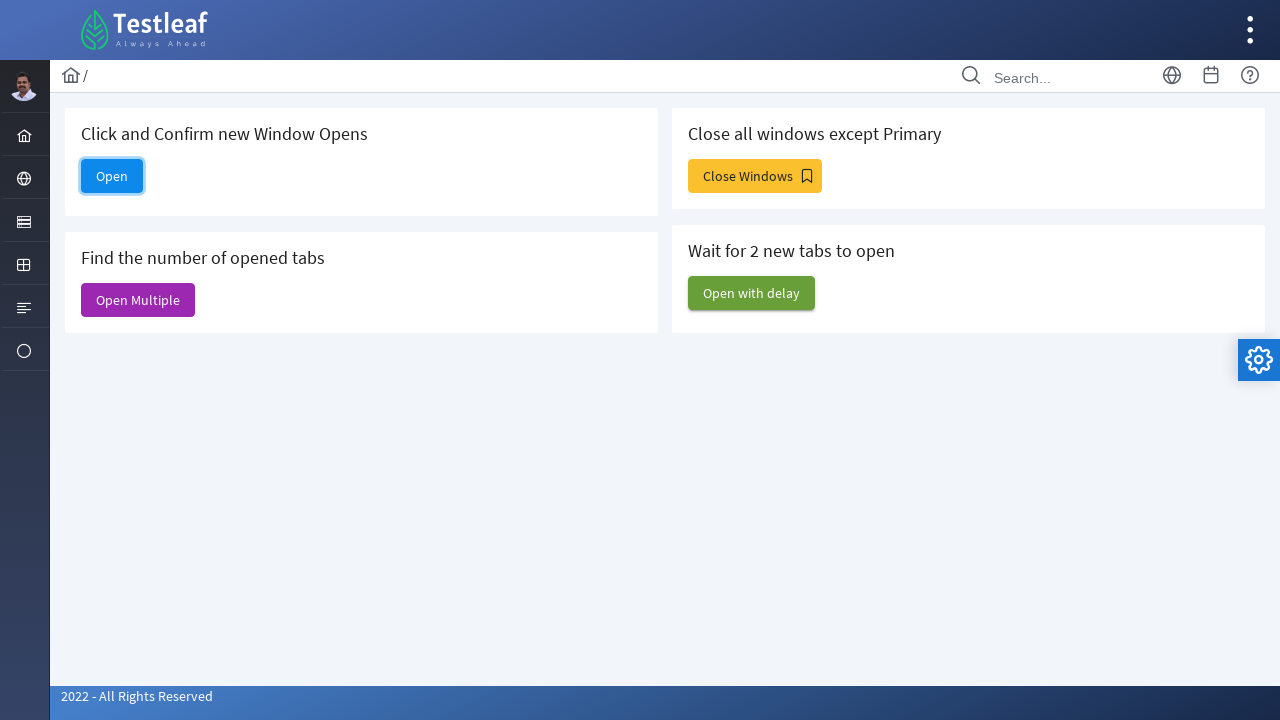

Closed the child window
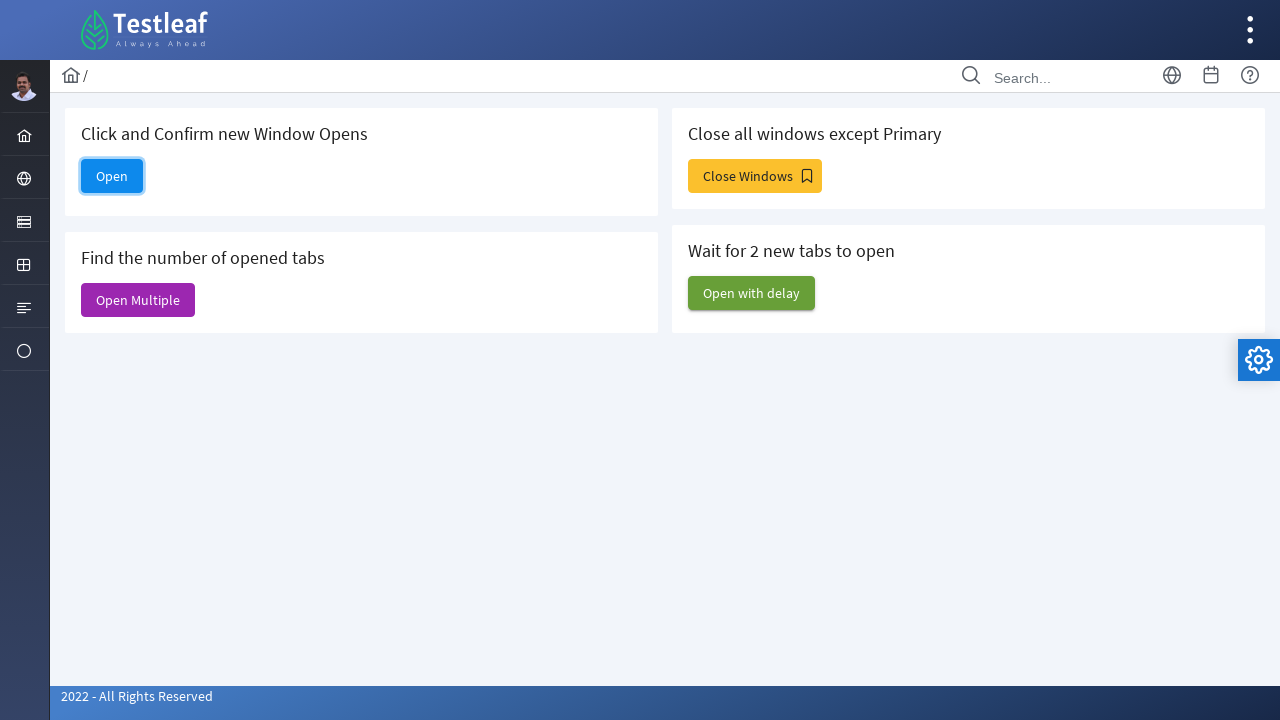

Verified open button is visible on original page: True
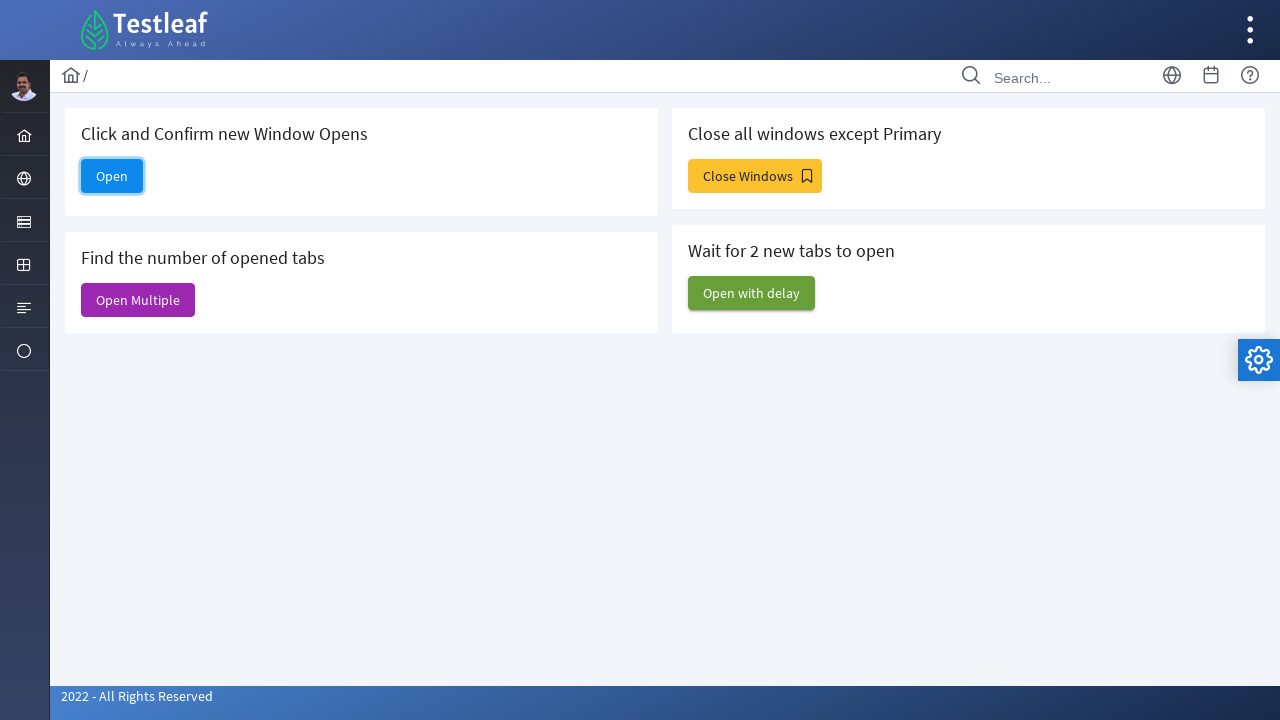

Clicked button to open multiple windows at (138, 300) on xpath=//*[@id='j_idt88:j_idt91']/span
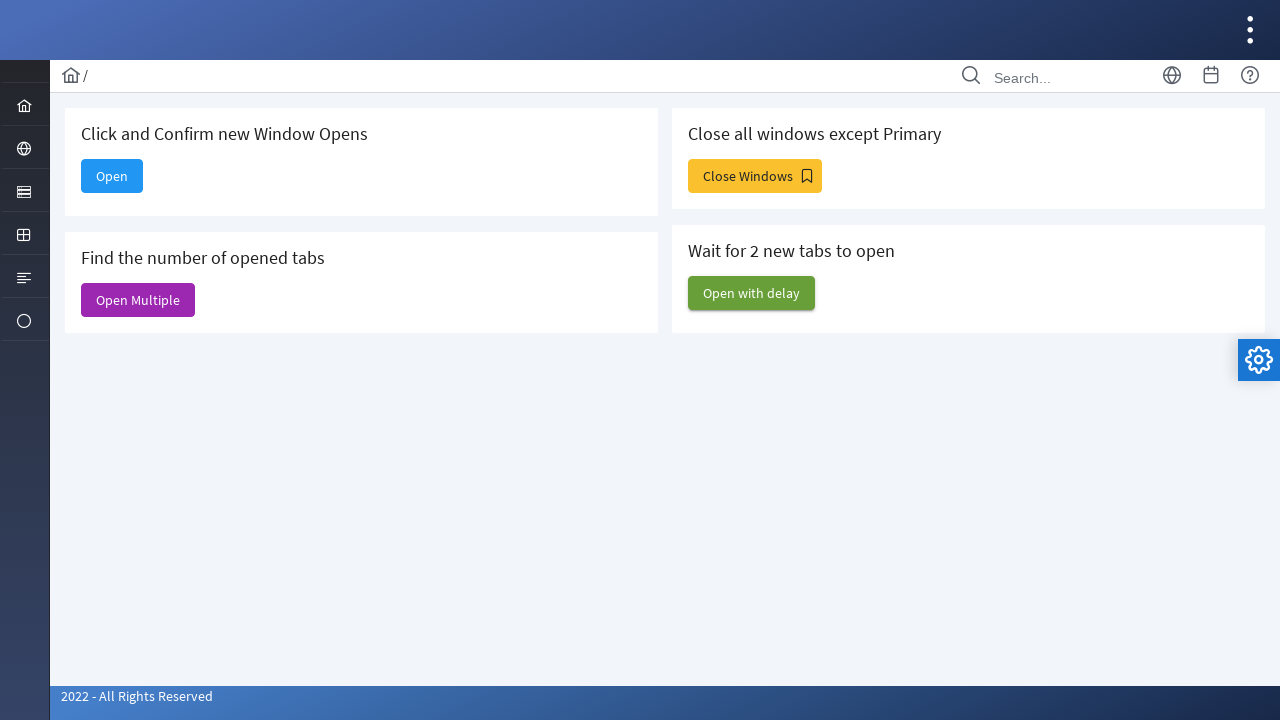

Waited 2 seconds for windows to open
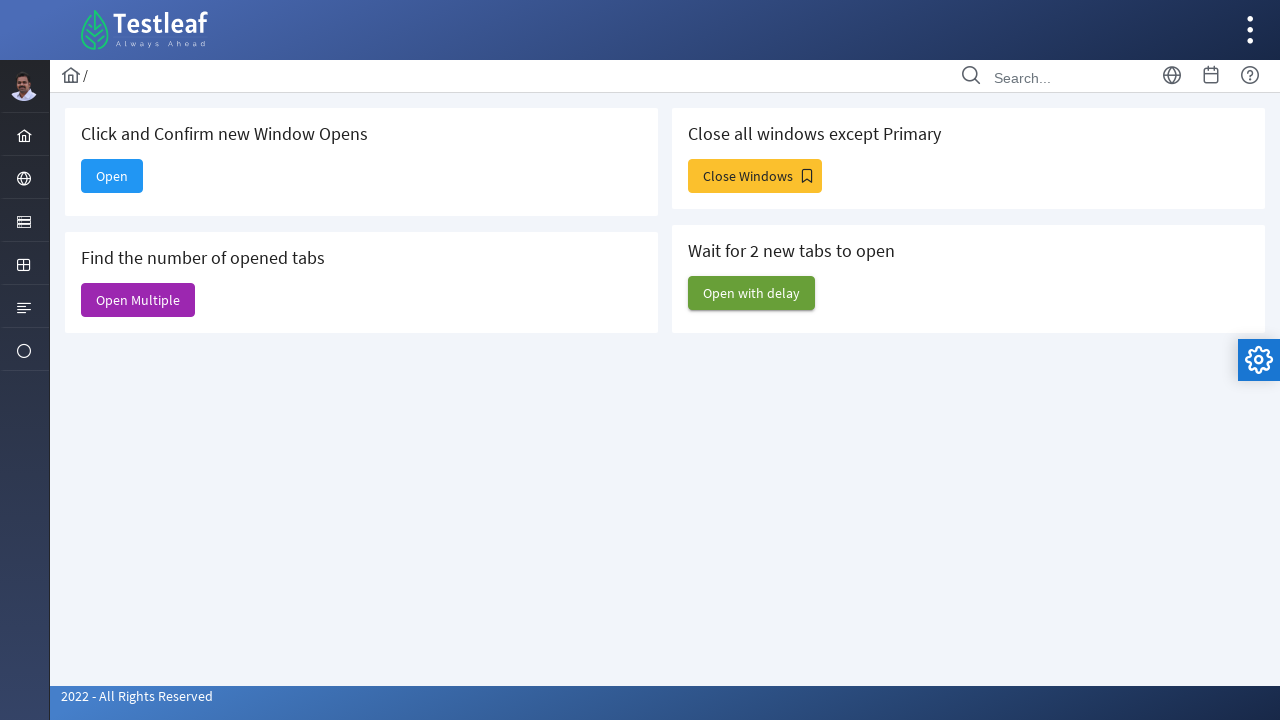

Counted total open pages: 7
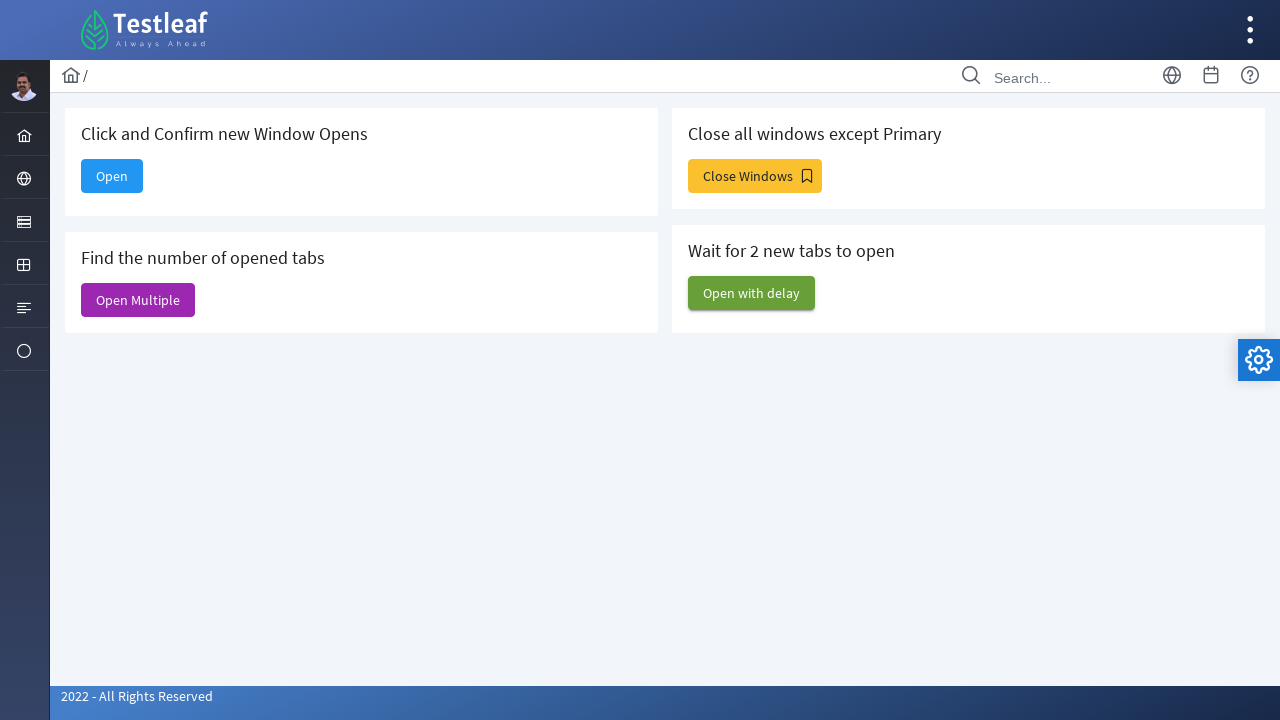

Clicked button to open additional windows at (755, 176) on #j_idt88\:j_idt93
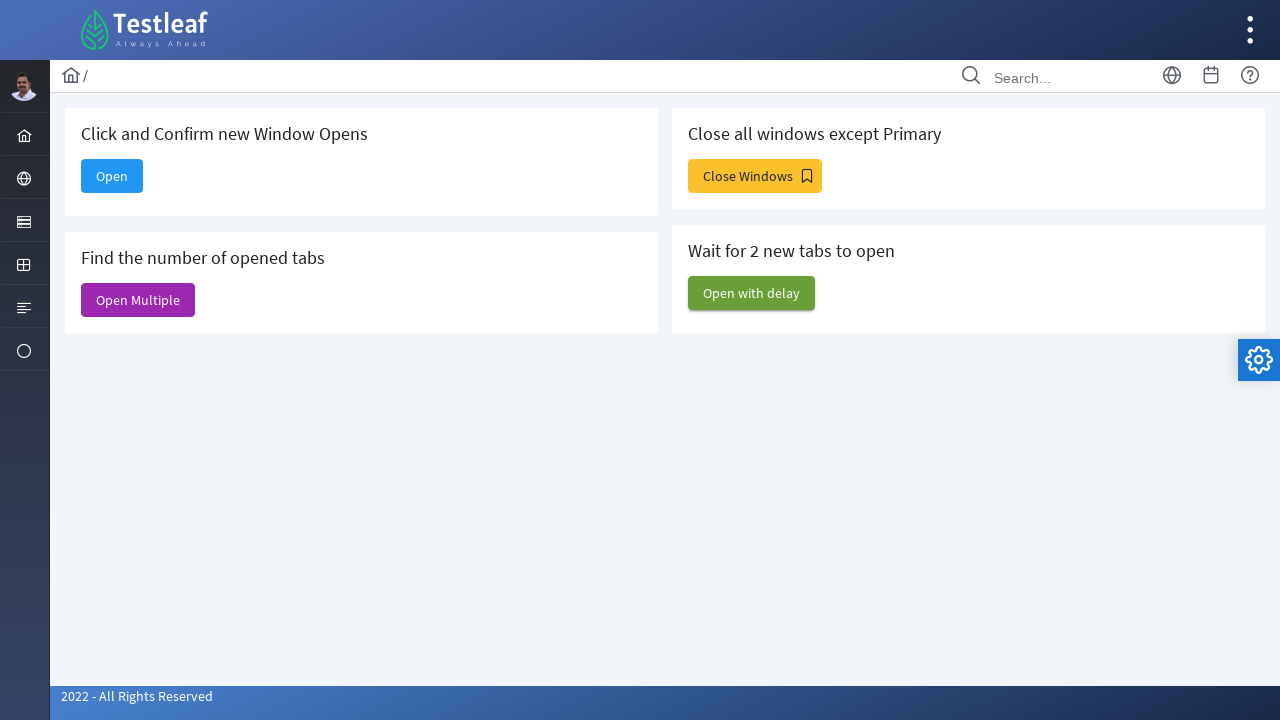

Waited 2 seconds for additional windows to open
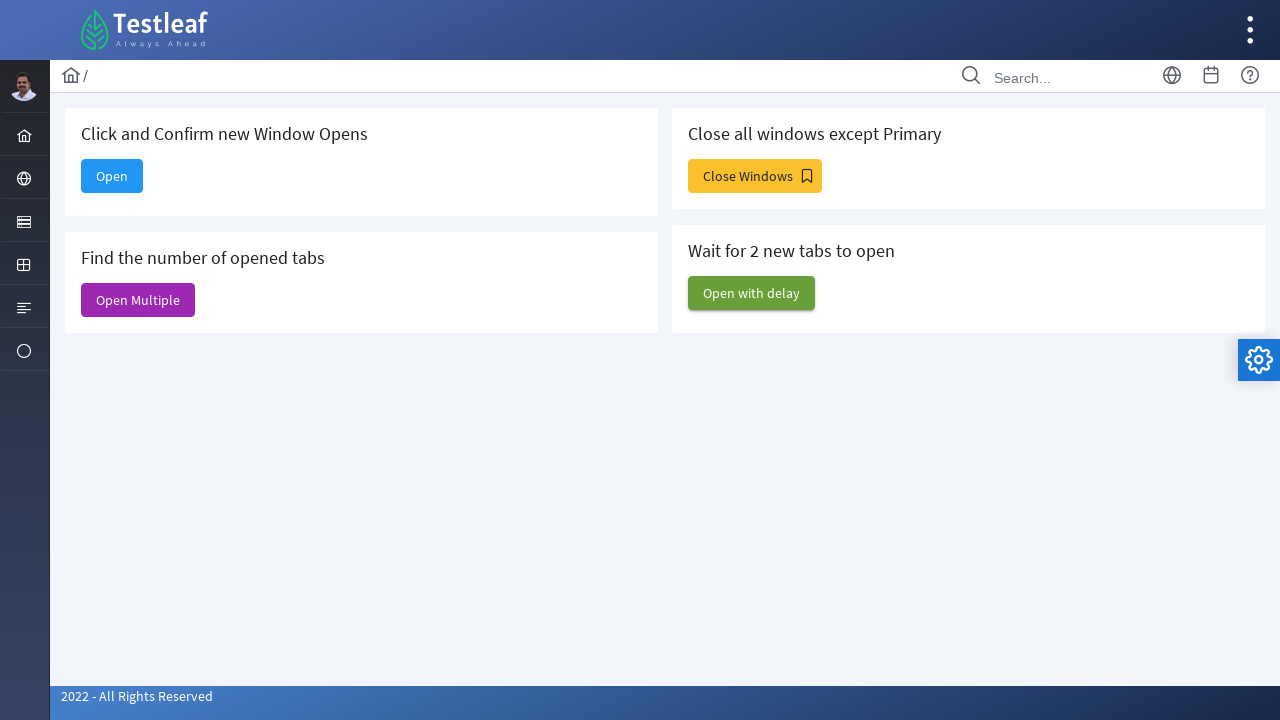

Closed a non-primary window
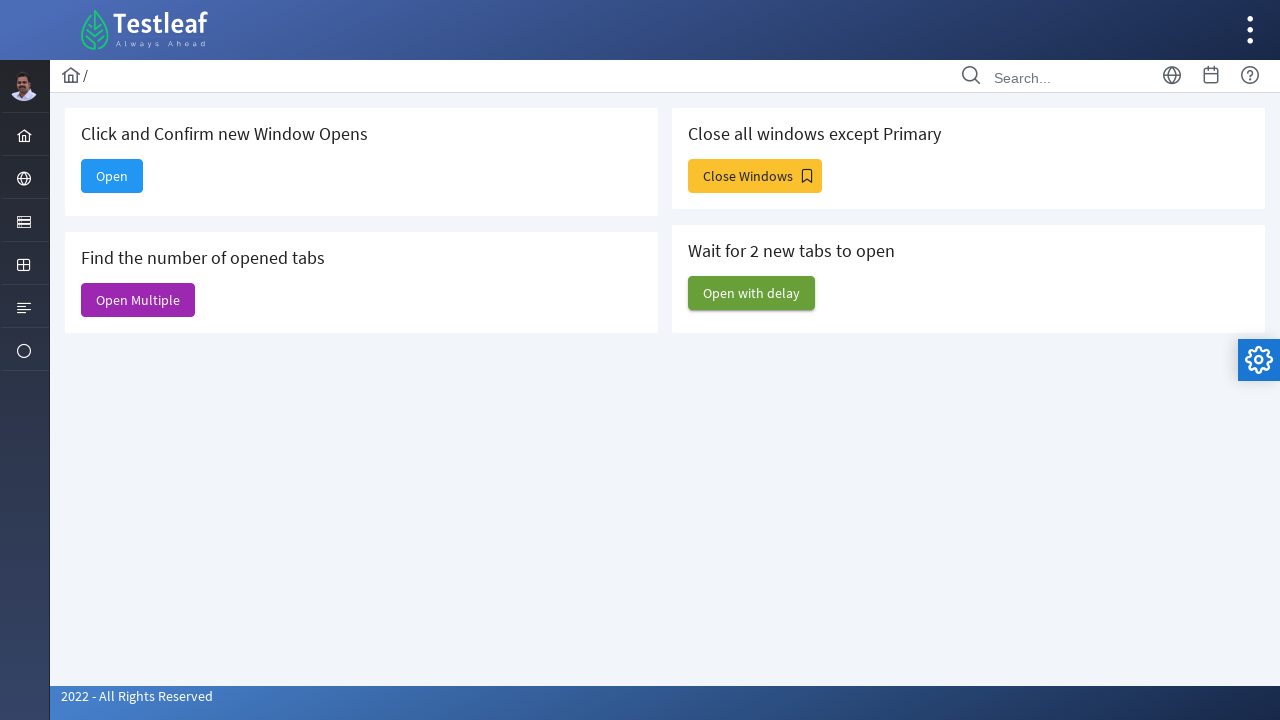

Closed a non-primary window
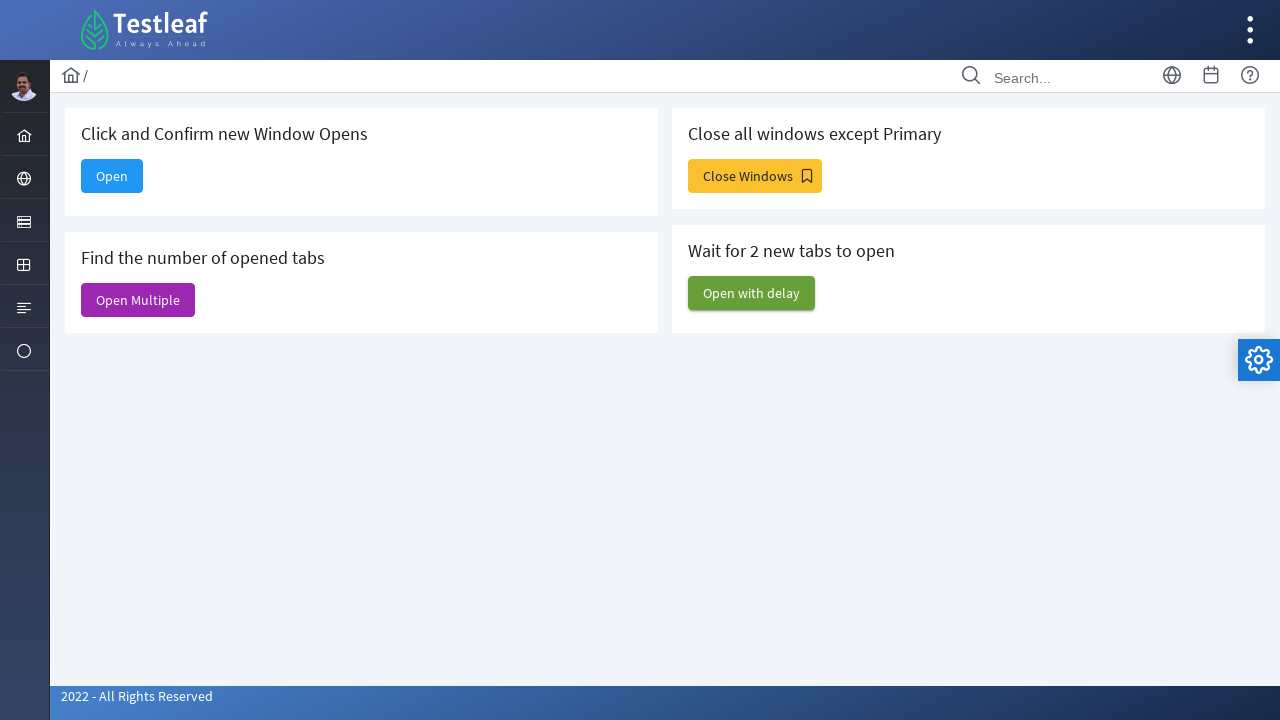

Closed a non-primary window
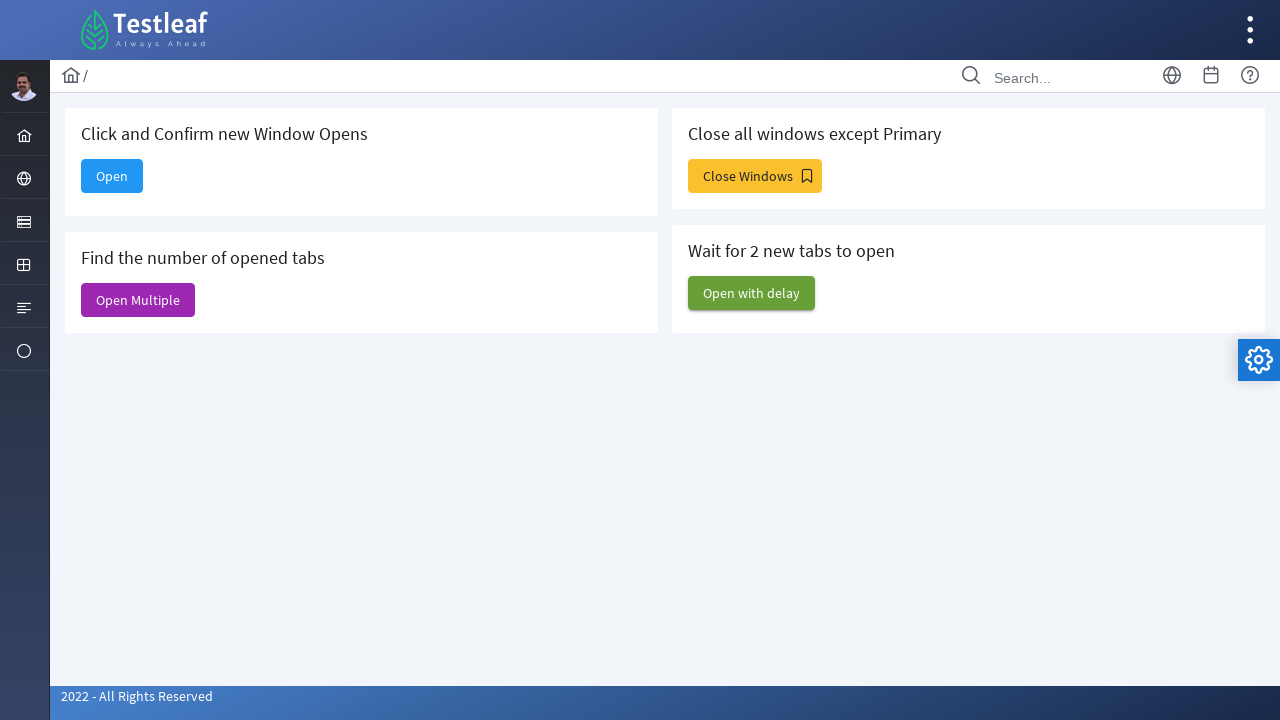

Closed a non-primary window
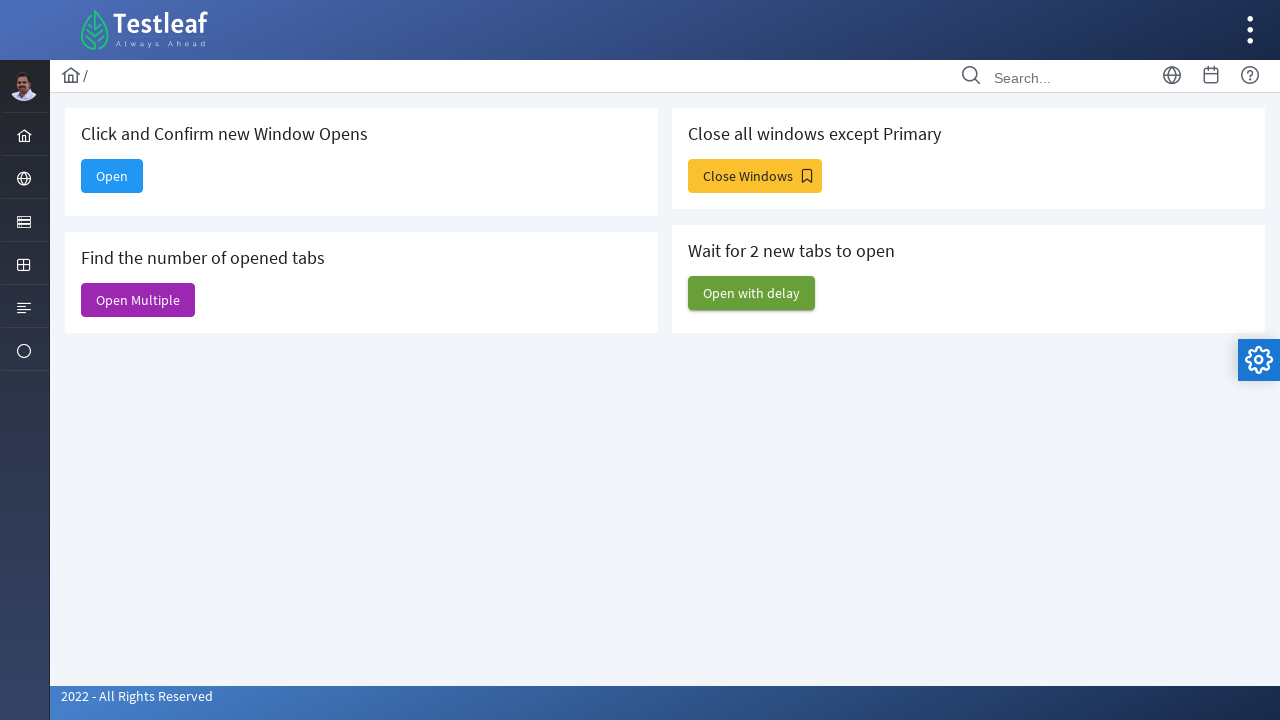

Closed a non-primary window
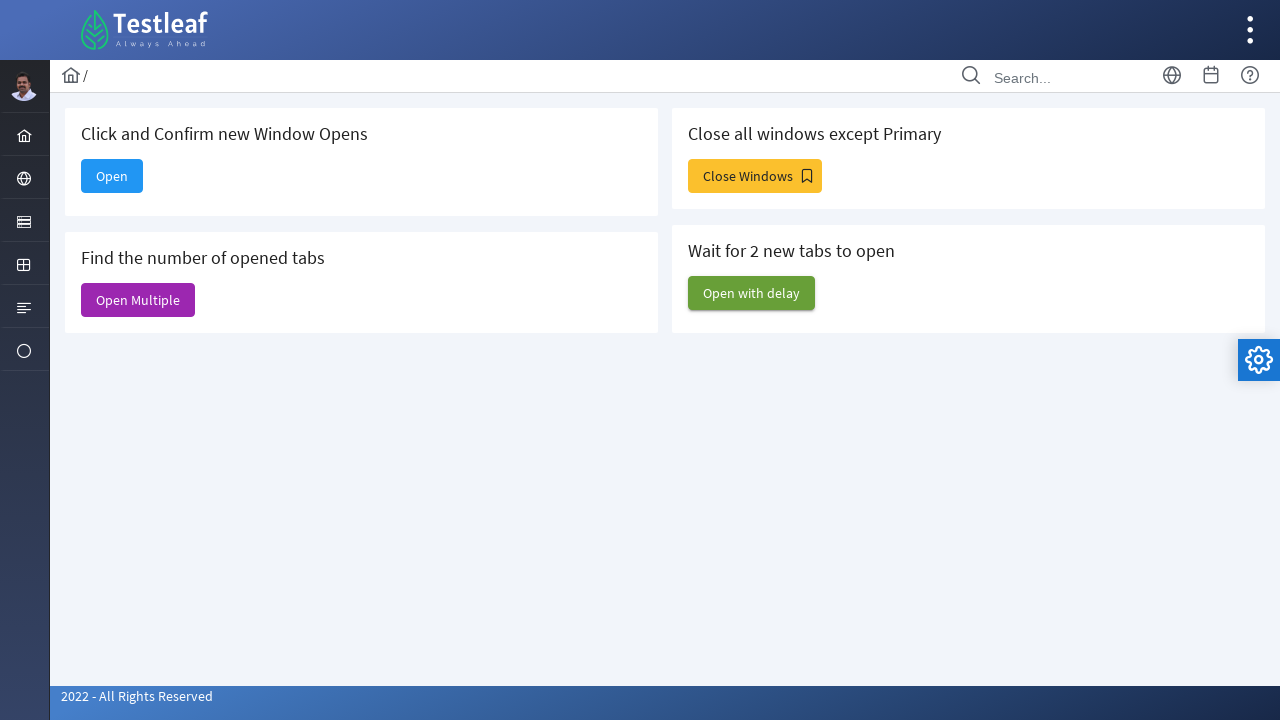

Closed a non-primary window
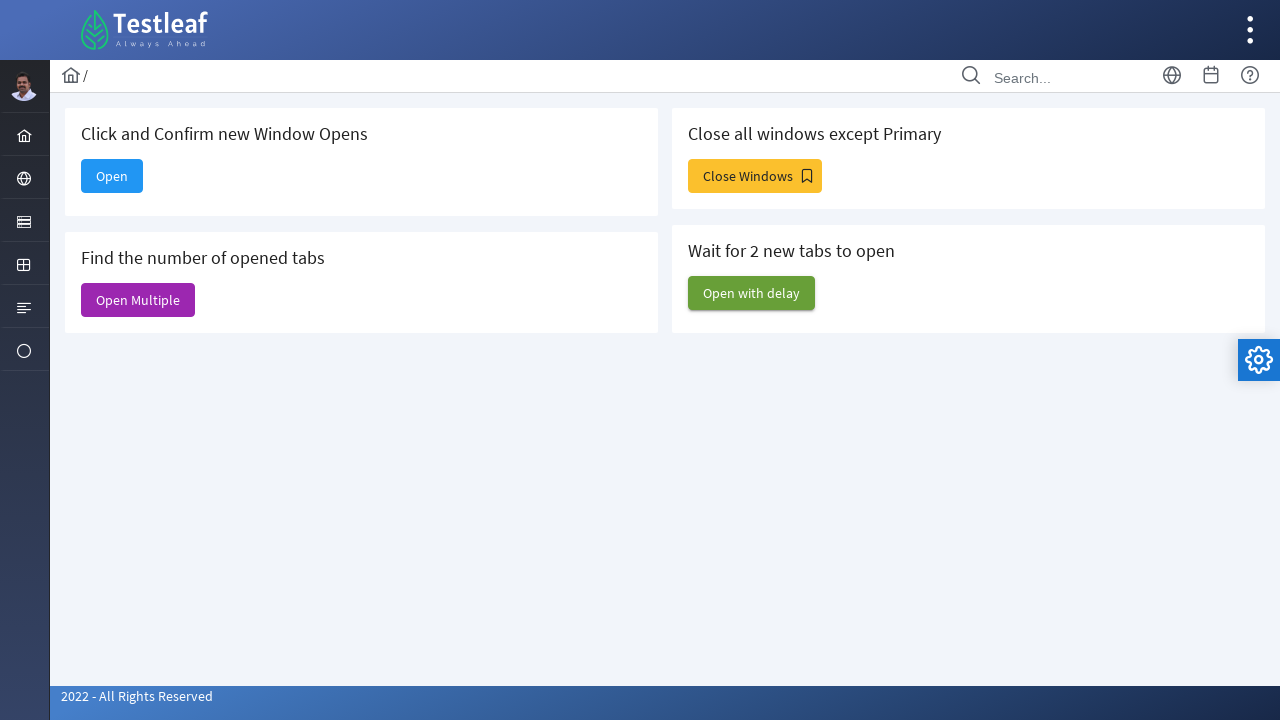

Closed a non-primary window
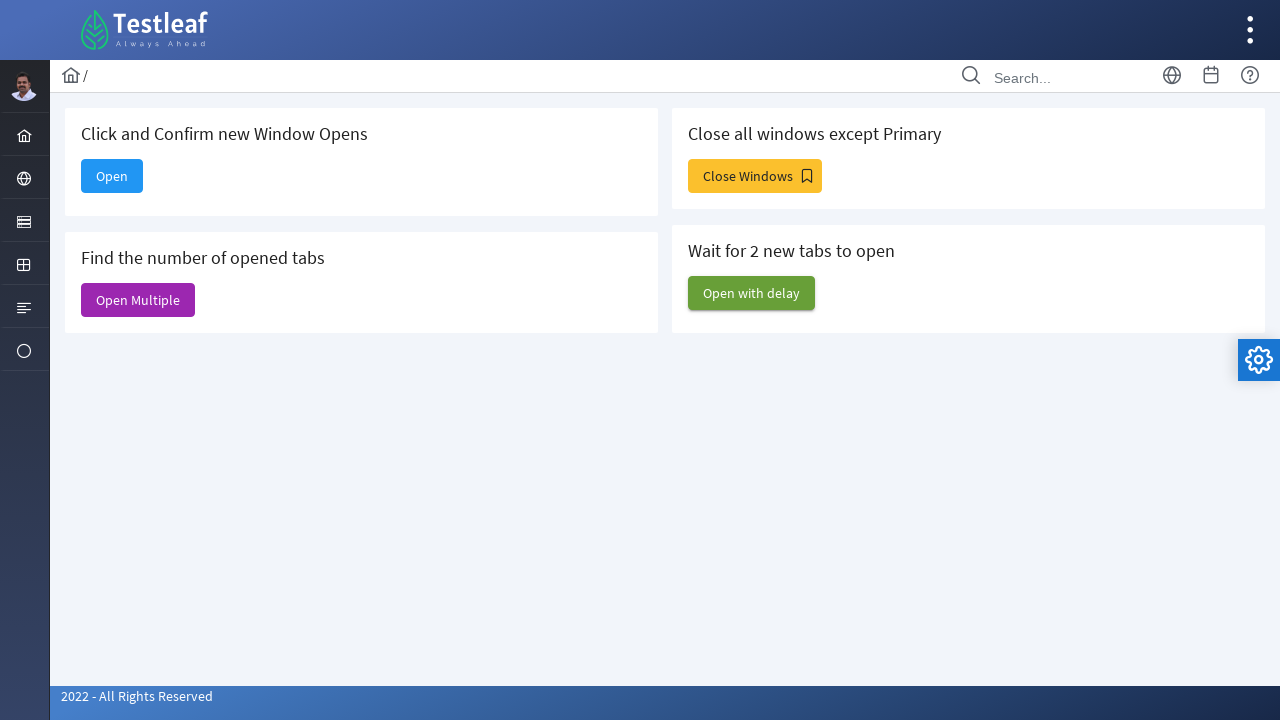

Closed a non-primary window
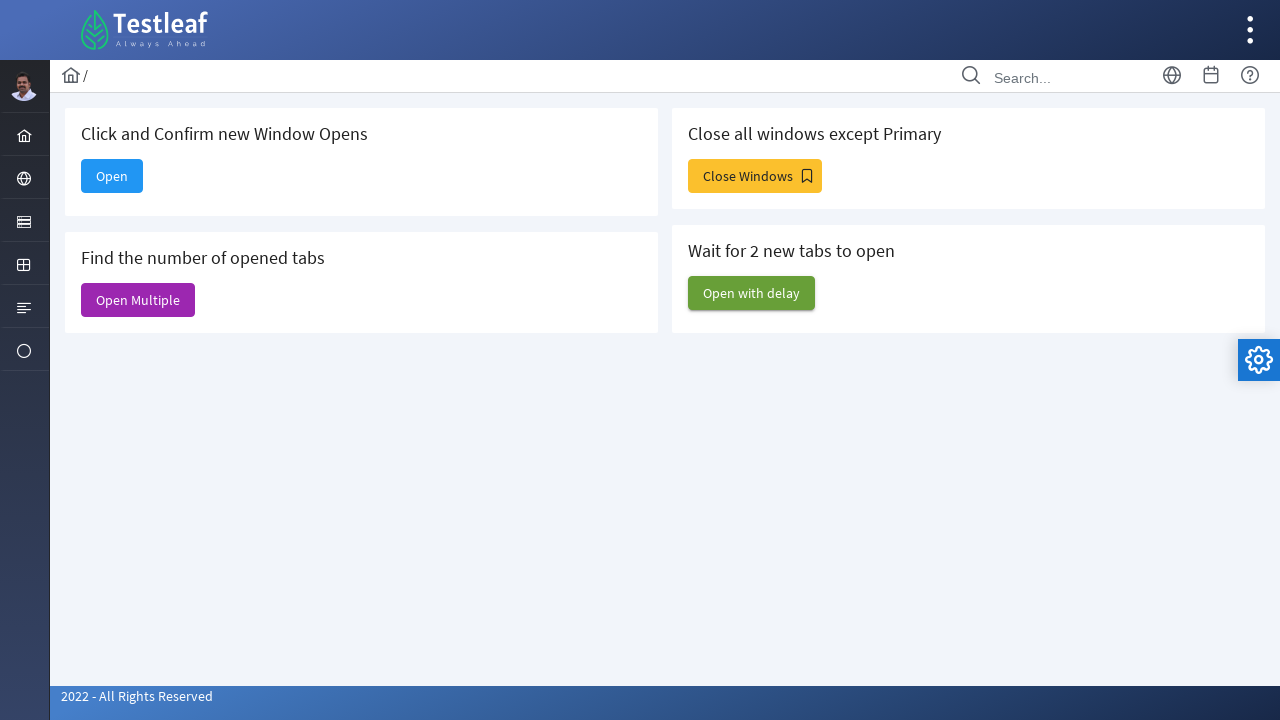

Closed a non-primary window
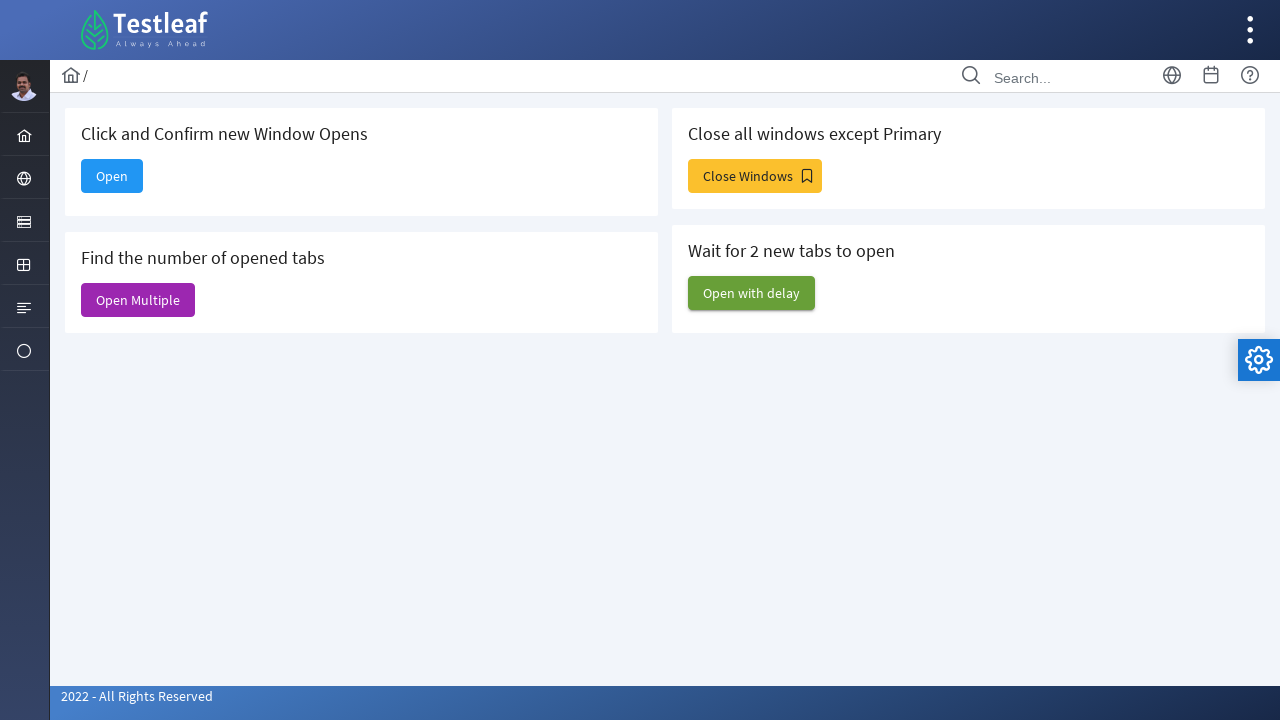

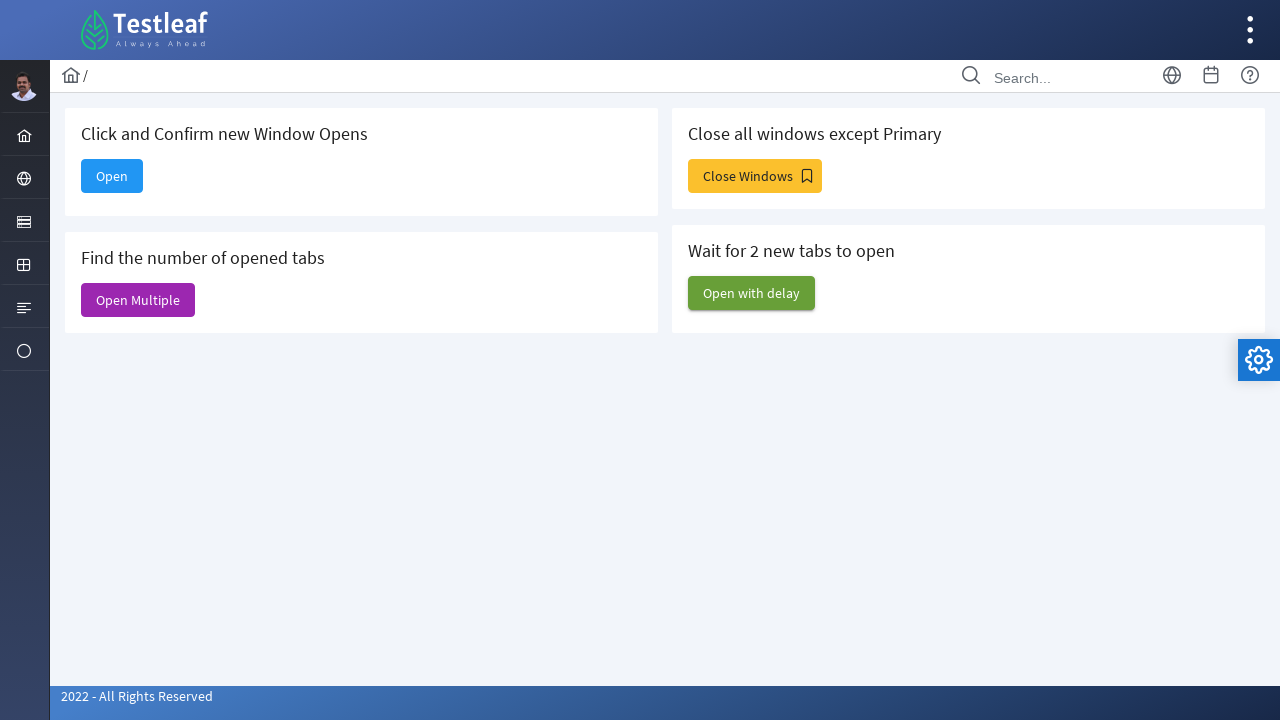